Tests login form error handling by attempting to login with correct username but incorrect password and verifying the error message

Starting URL: https://the-internet.herokuapp.com/login

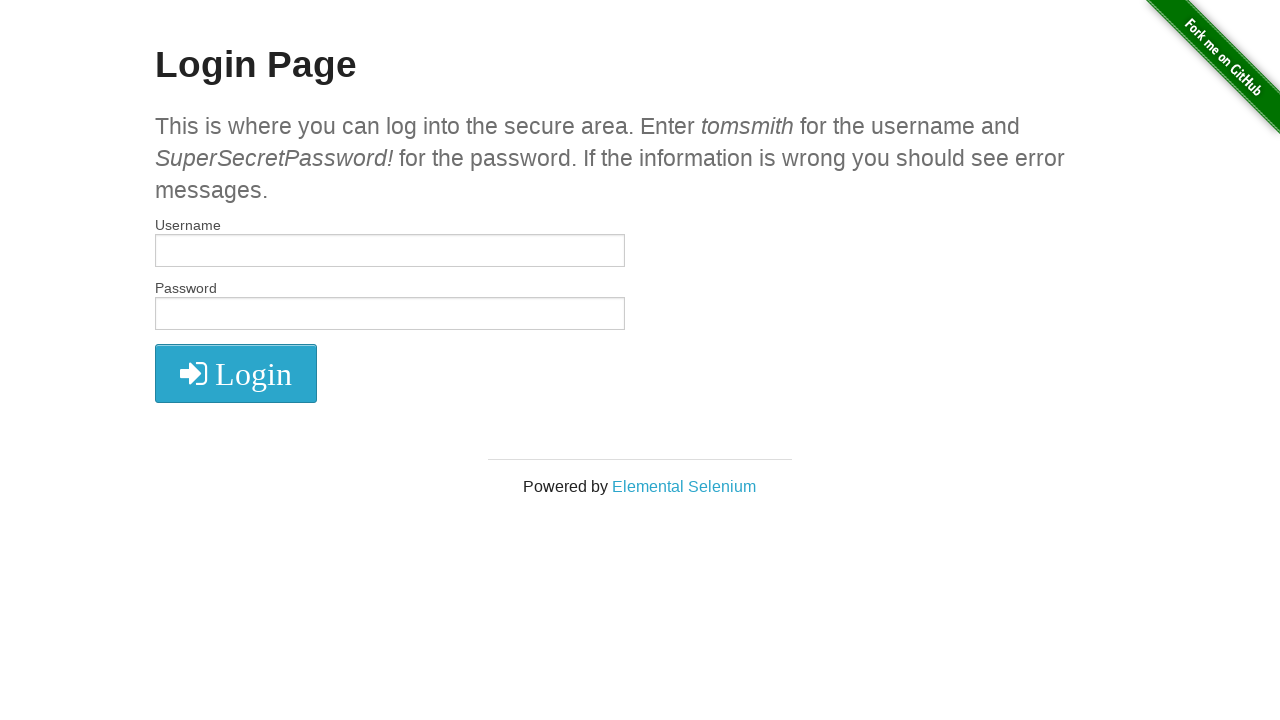

Filled username field with 'tomsmith' on input[name='username']
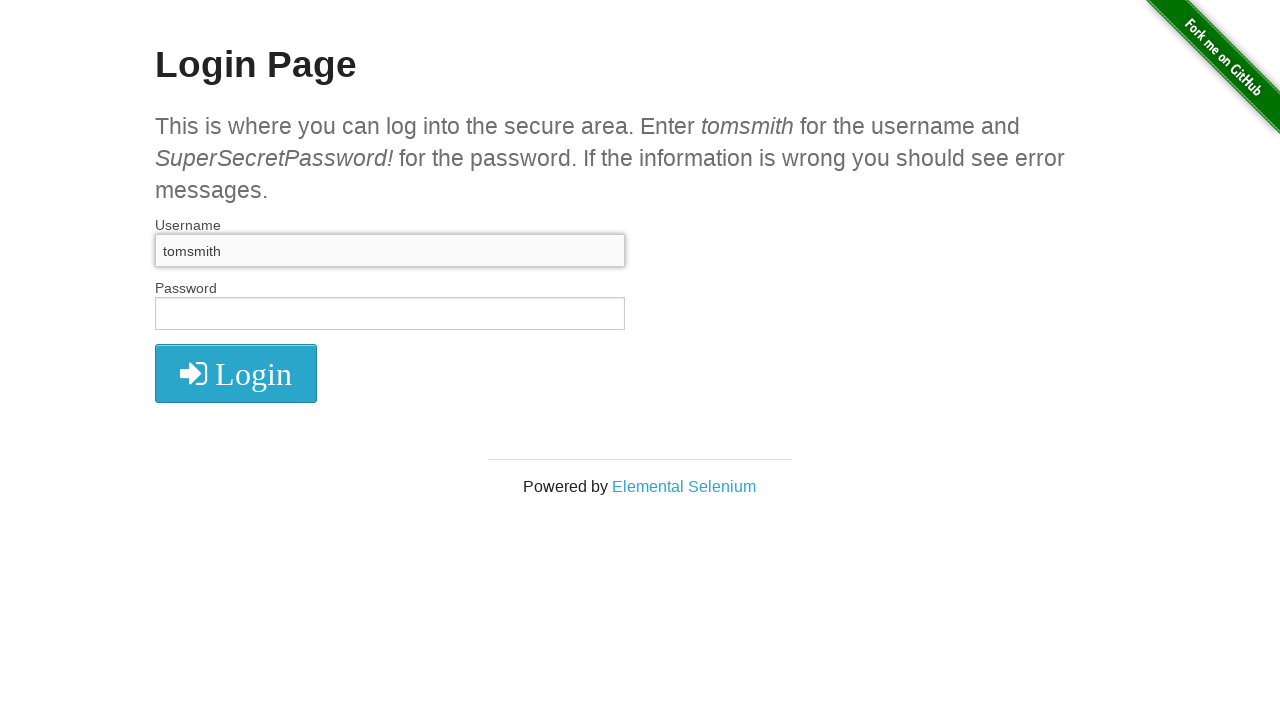

Filled password field with incorrect password 'WrongPassword123' on input[name='password']
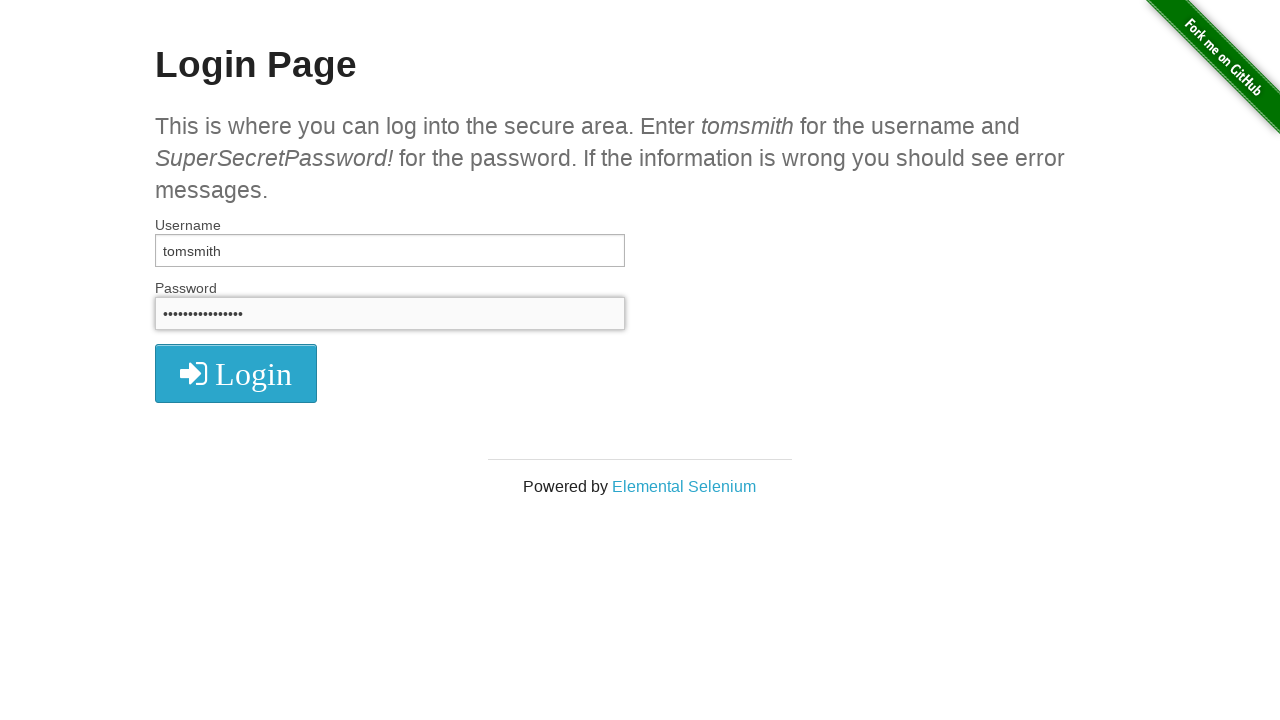

Clicked login button at (236, 374) on .fa-sign-in
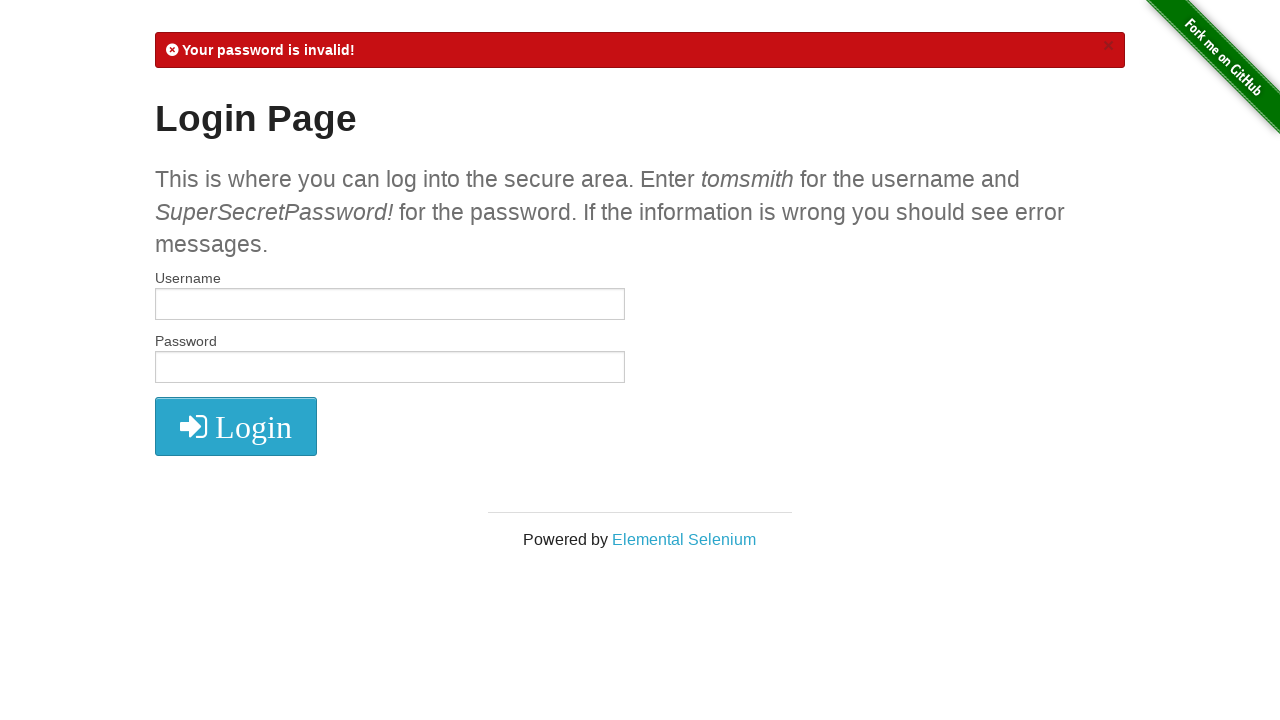

Error message element appeared
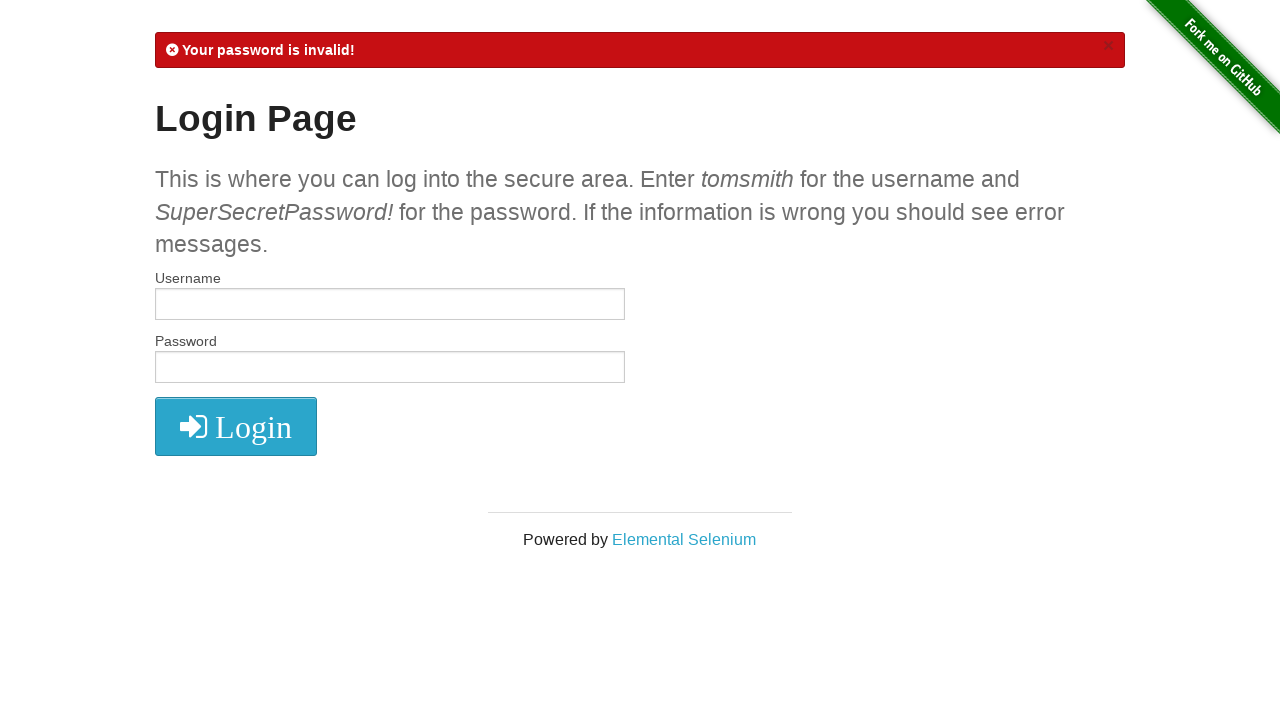

Verified error message 'Your password is invalid!' is displayed
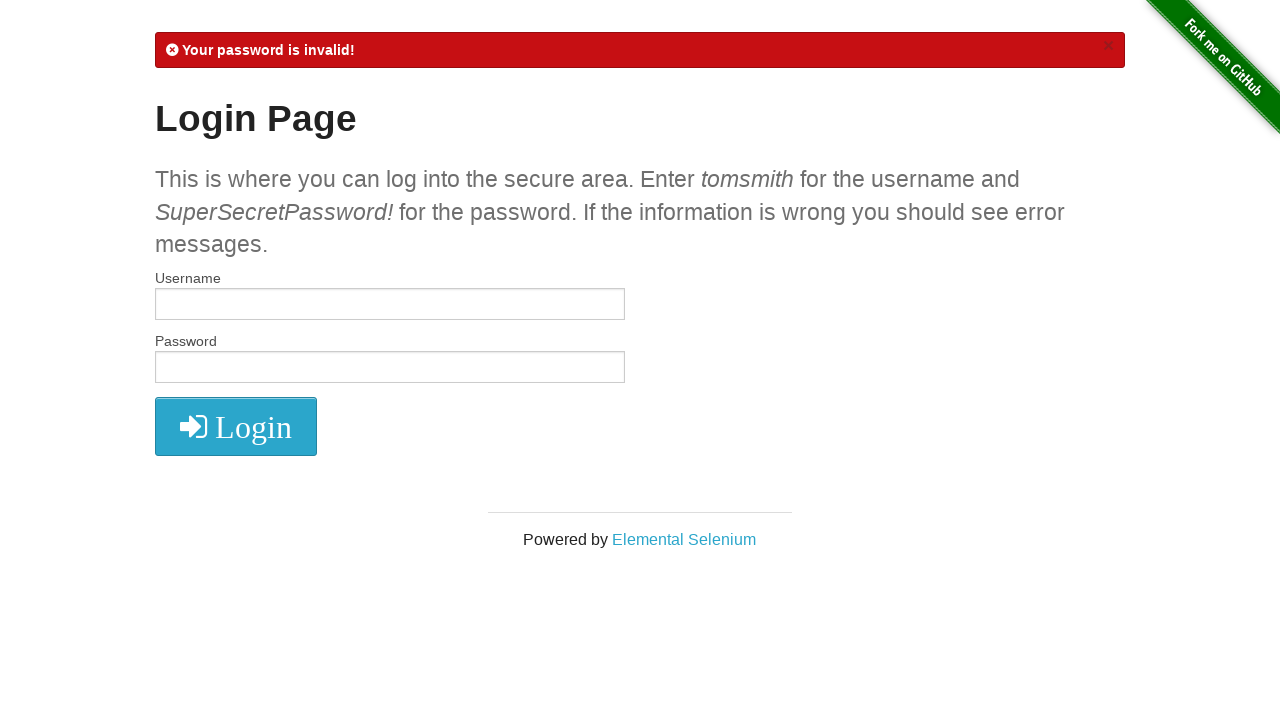

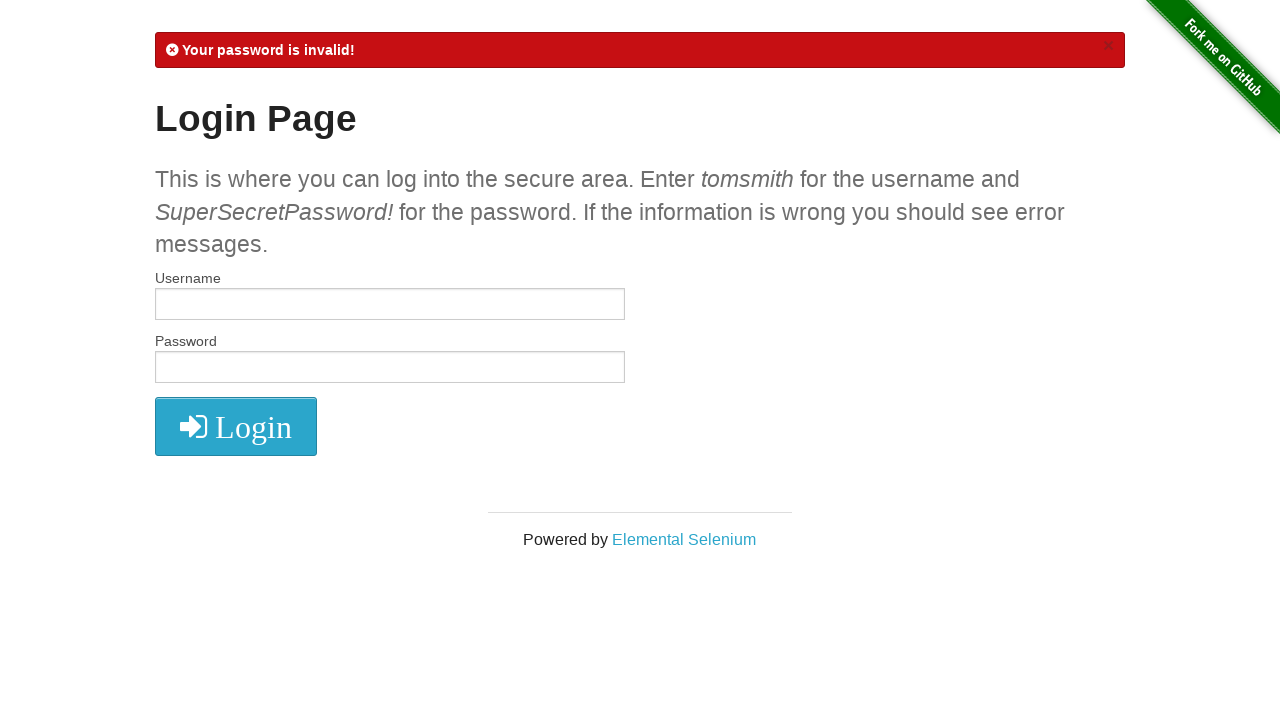